Tests switching to an iframe, verifying content inside it, and switching back to main content

Starting URL: https://demoqa.com/frames

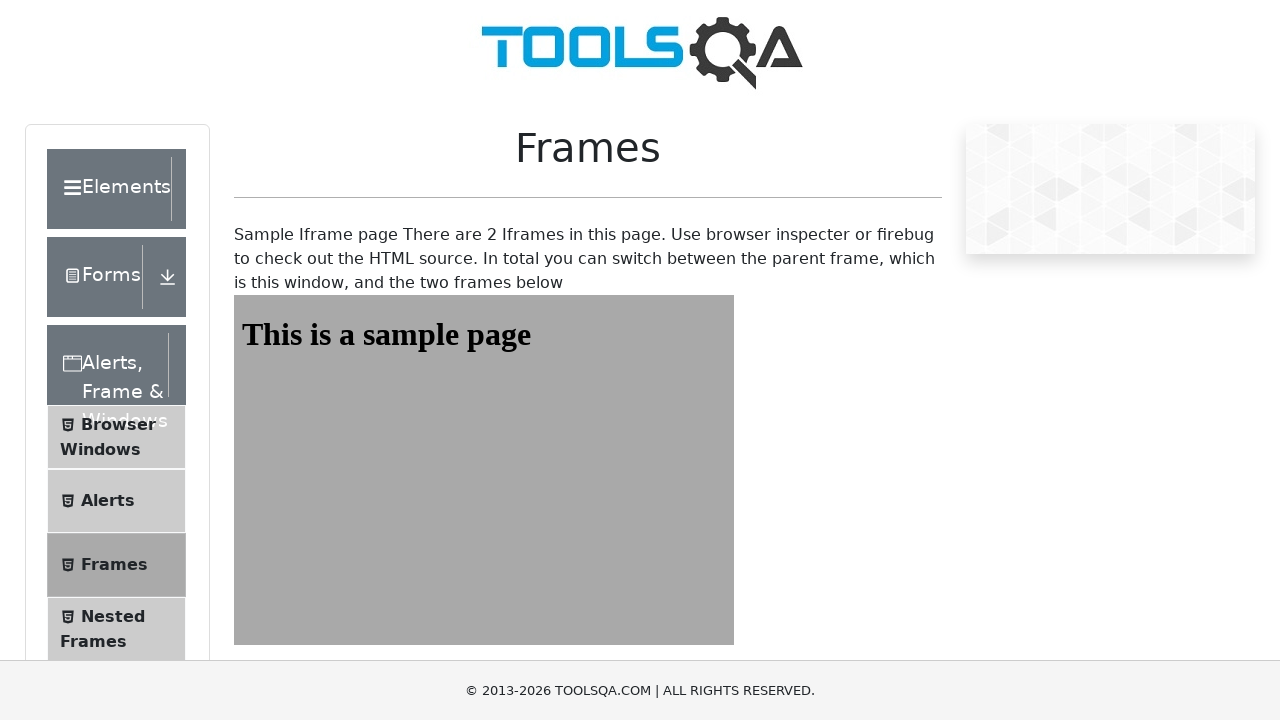

Navigated to frames demo page
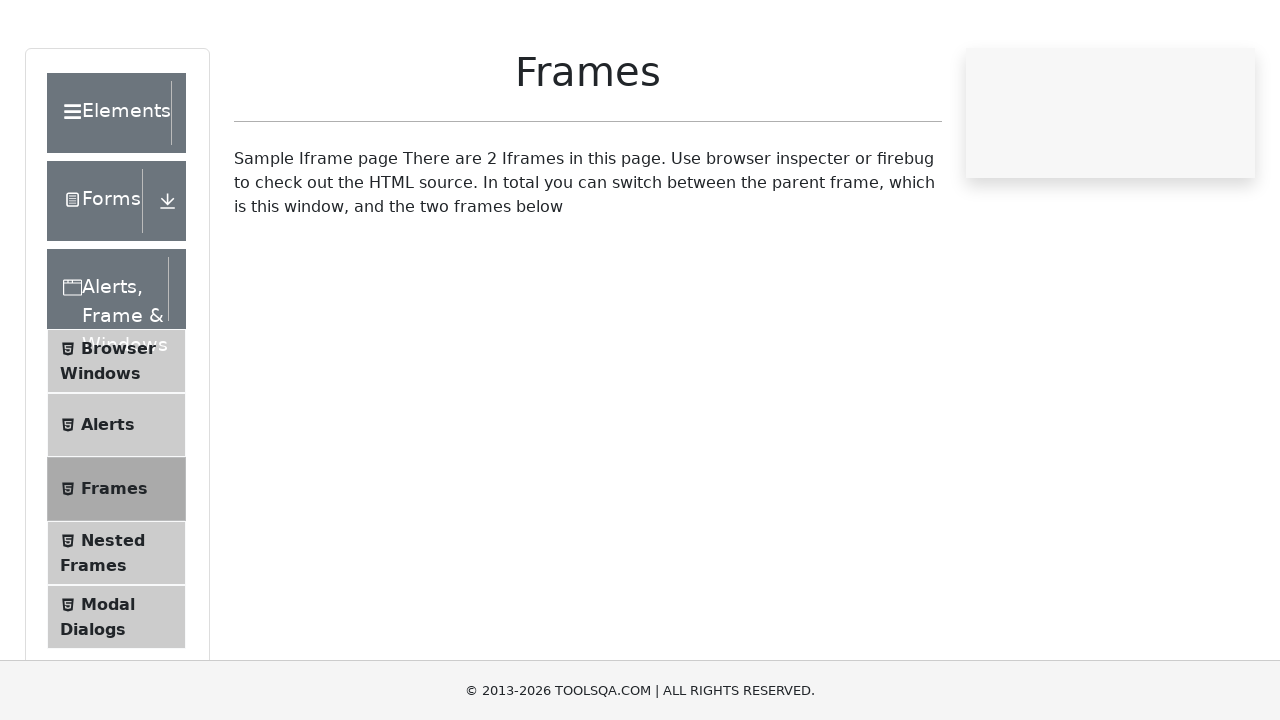

Located iframe with id 'frame1'
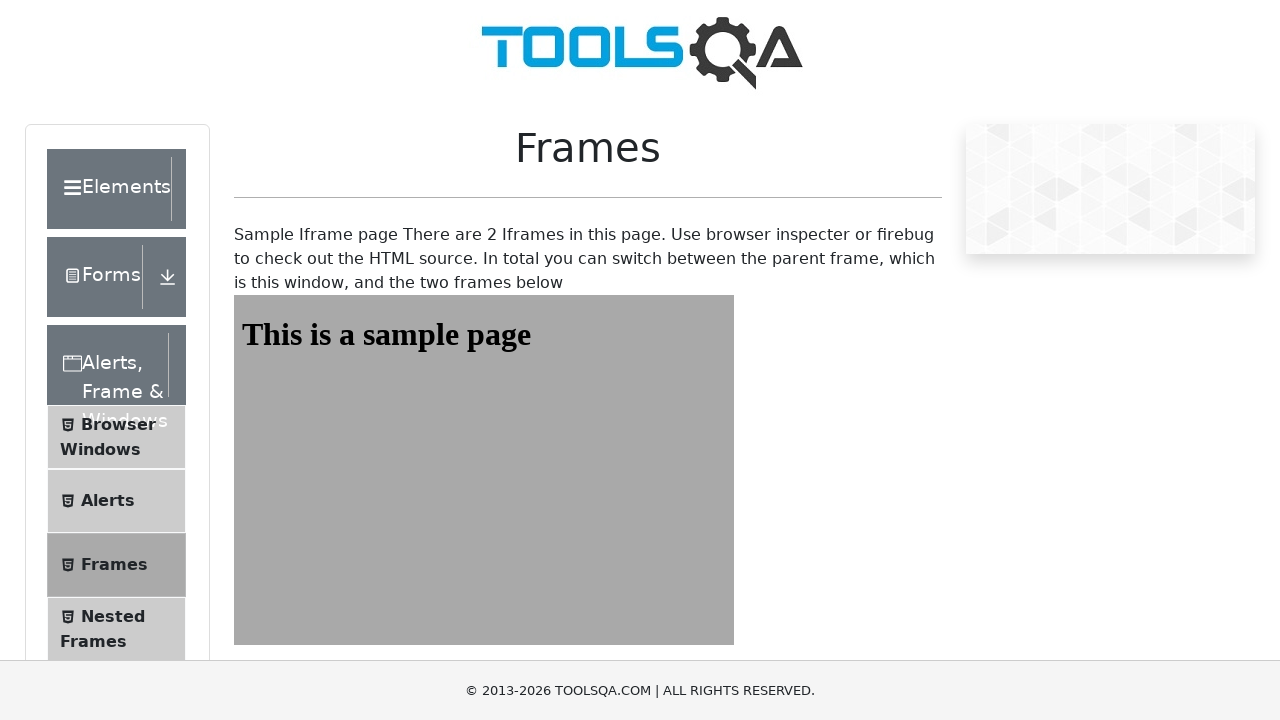

Retrieved text content from sampleHeading inside iframe
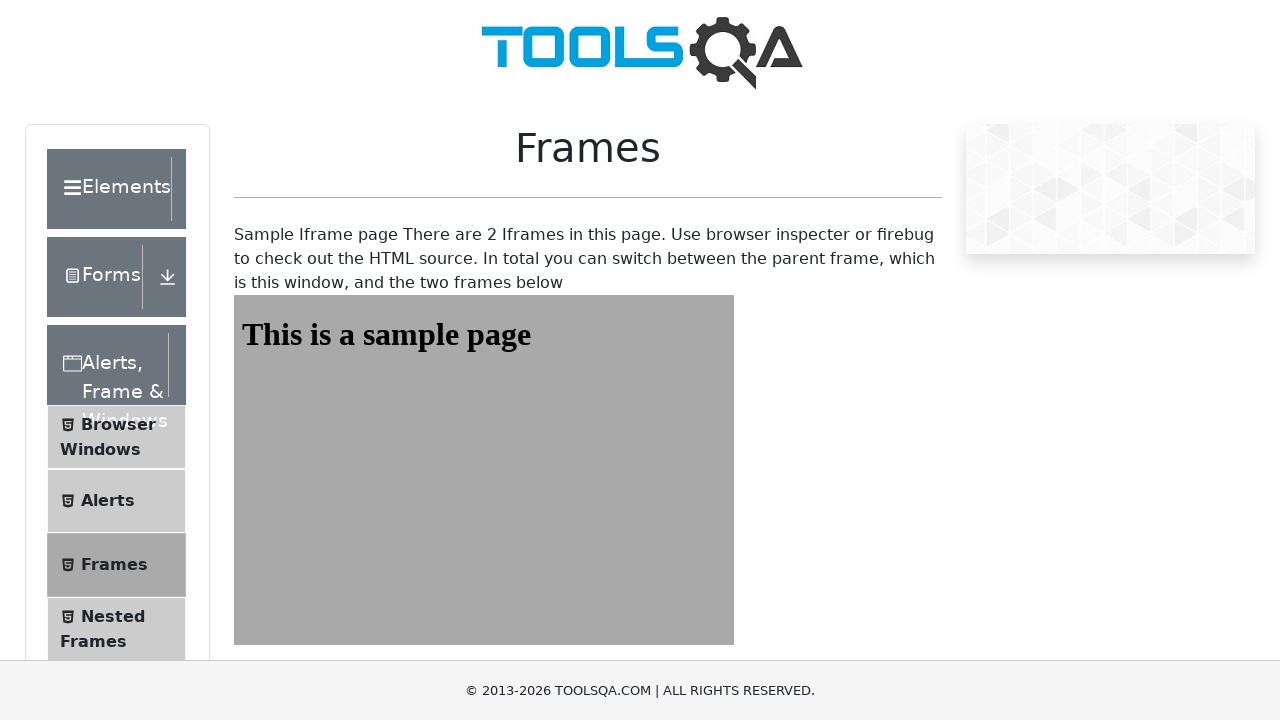

Printed iframe heading text to console
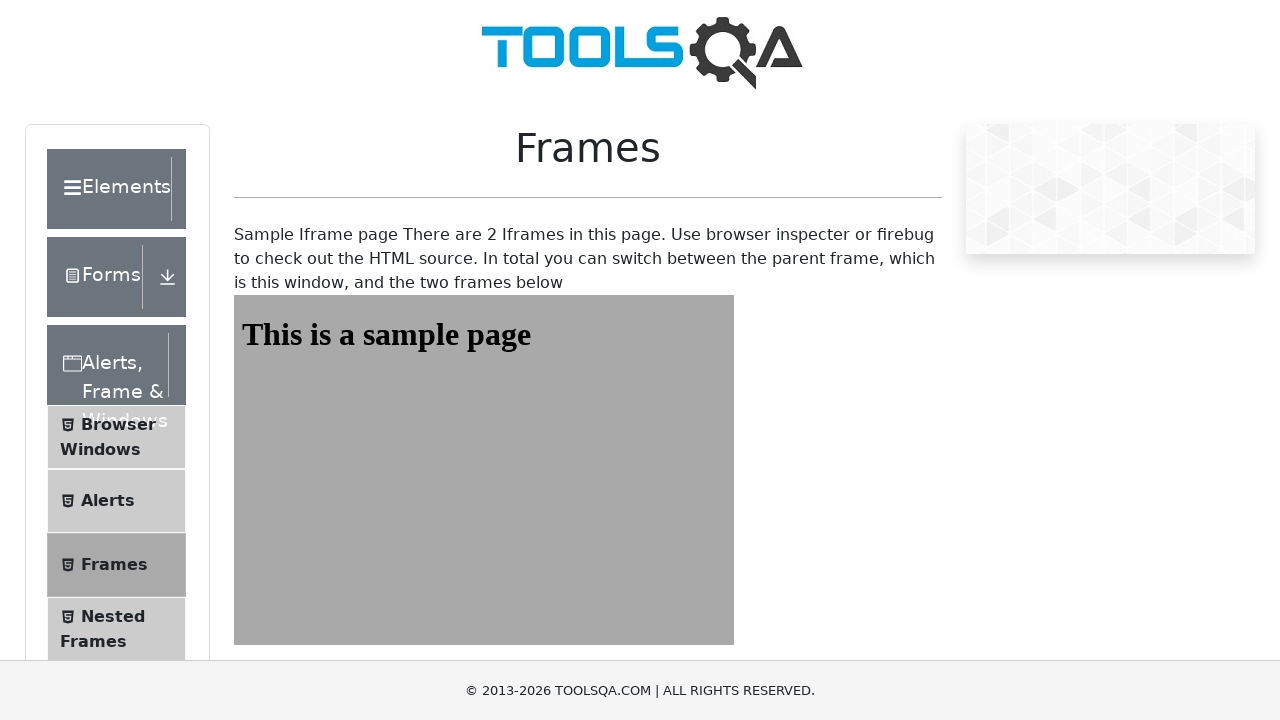

Verified that iframe content contains 'This is a sample page'
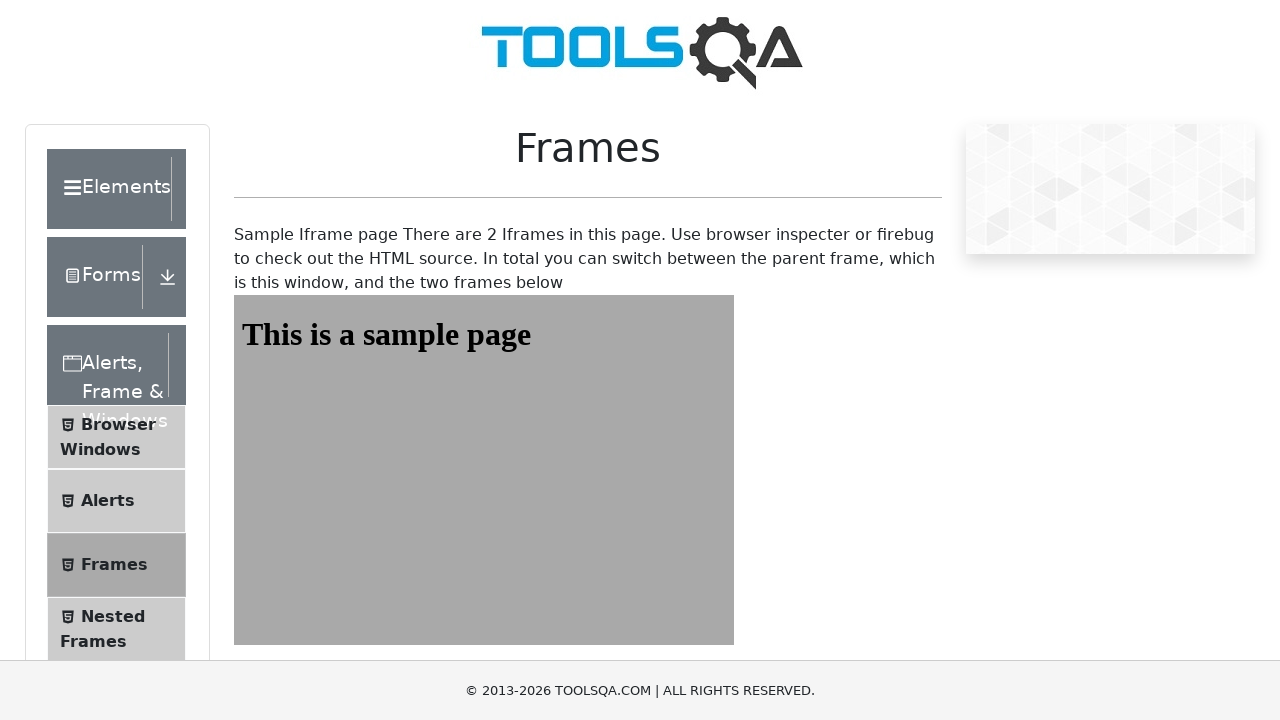

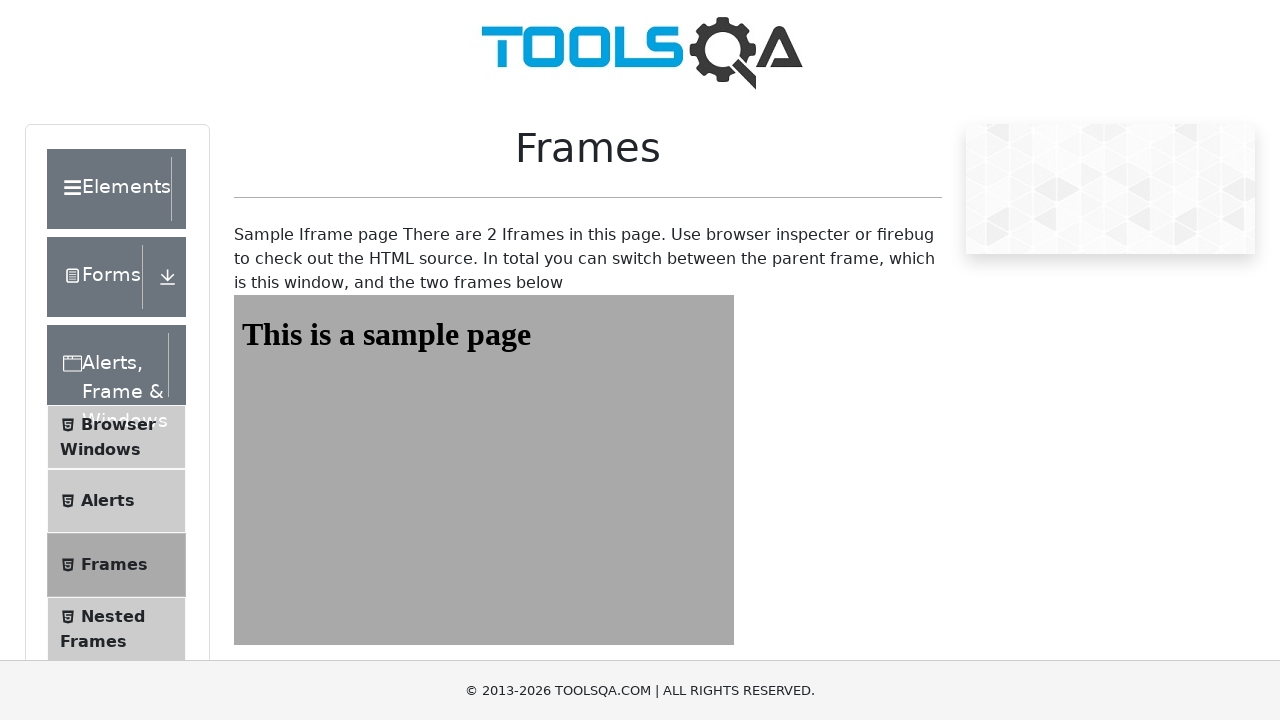